Tests navigation on Training Support website by clicking the About Us button and verifying page titles

Starting URL: https://www.training-support.net/

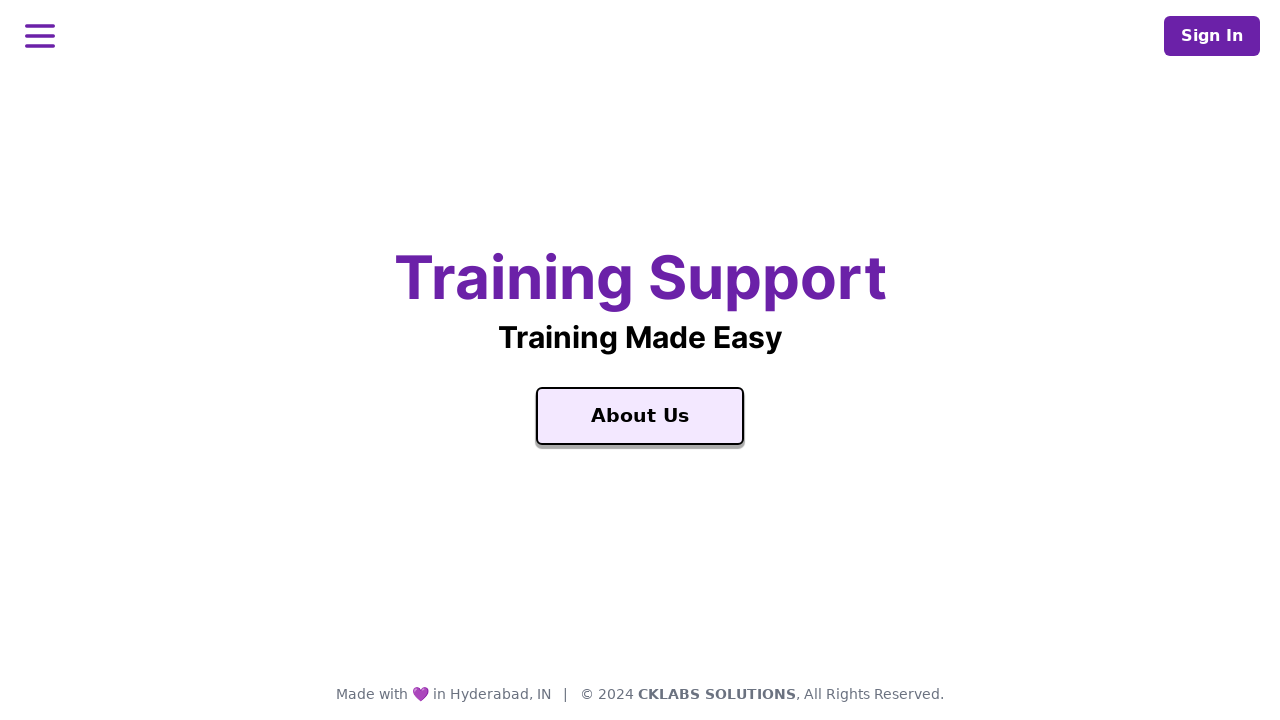

Waited for and verified Training Support main page title
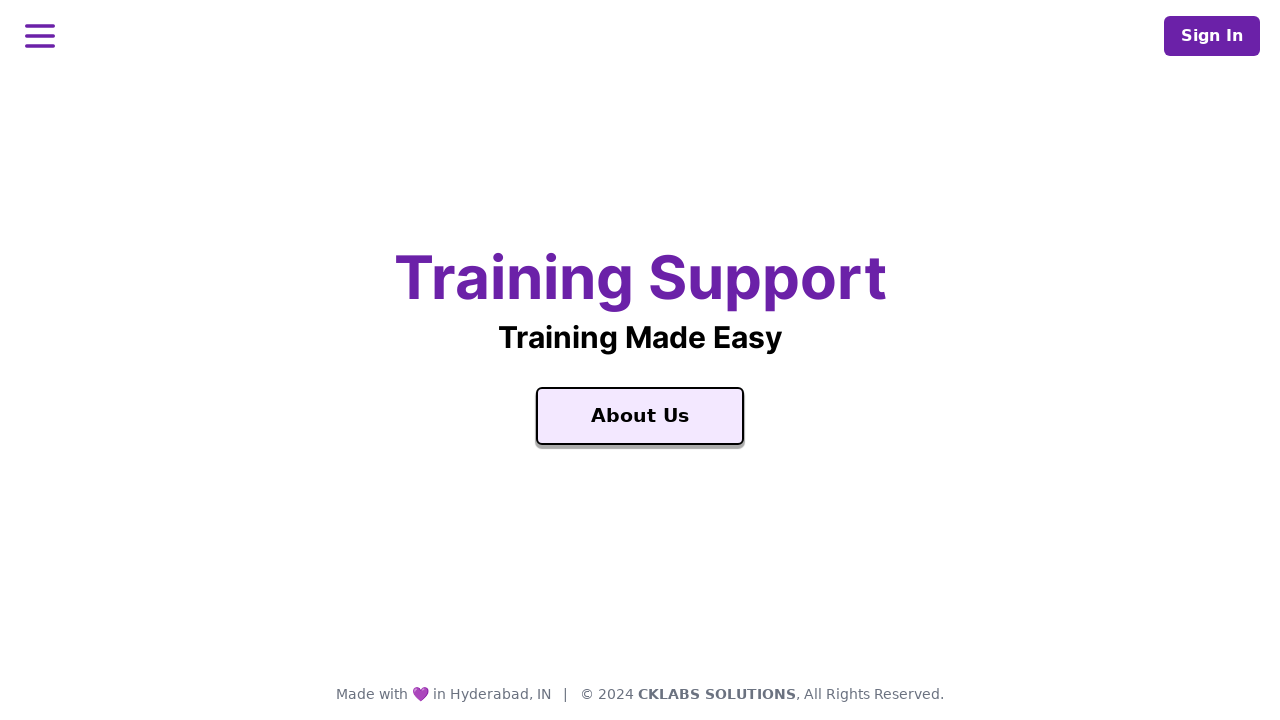

Clicked on the About Us button at (640, 416) on text='About Us'
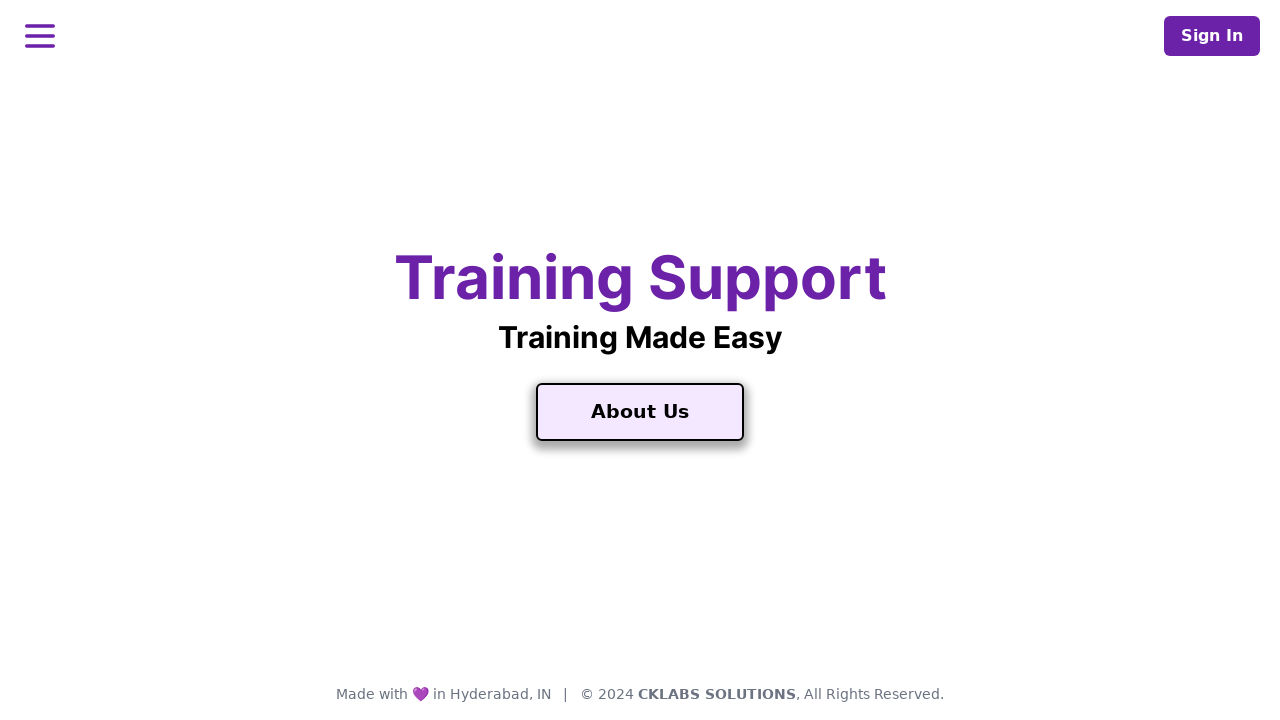

Waited for About Us page to load and verified page title
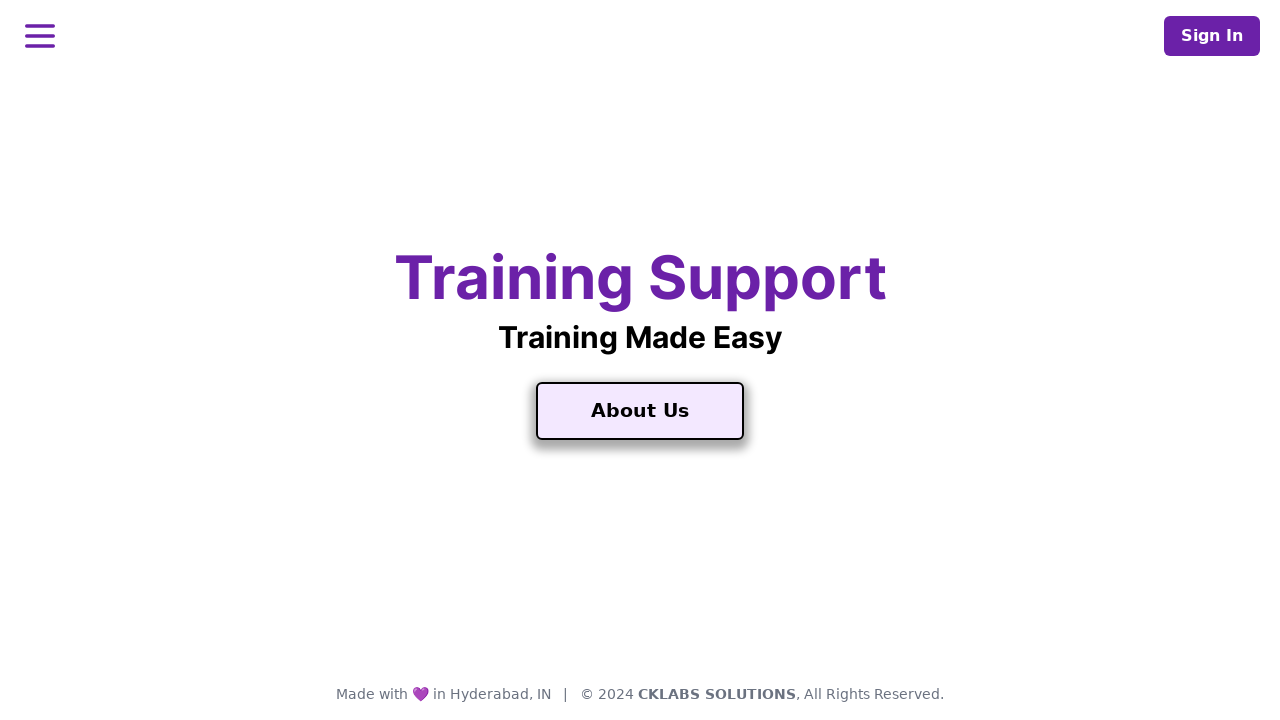

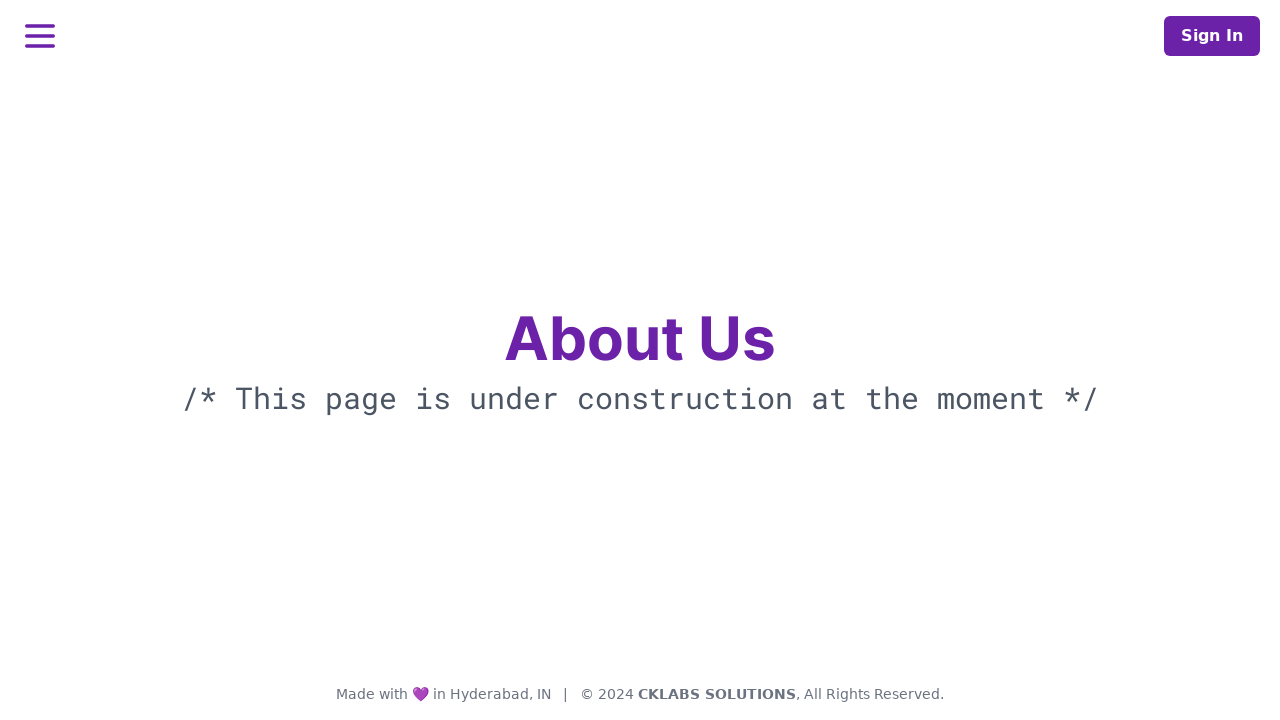